Opens the John Lewis UK website homepage and waits for it to load

Starting URL: https://www.johnlewis.com/

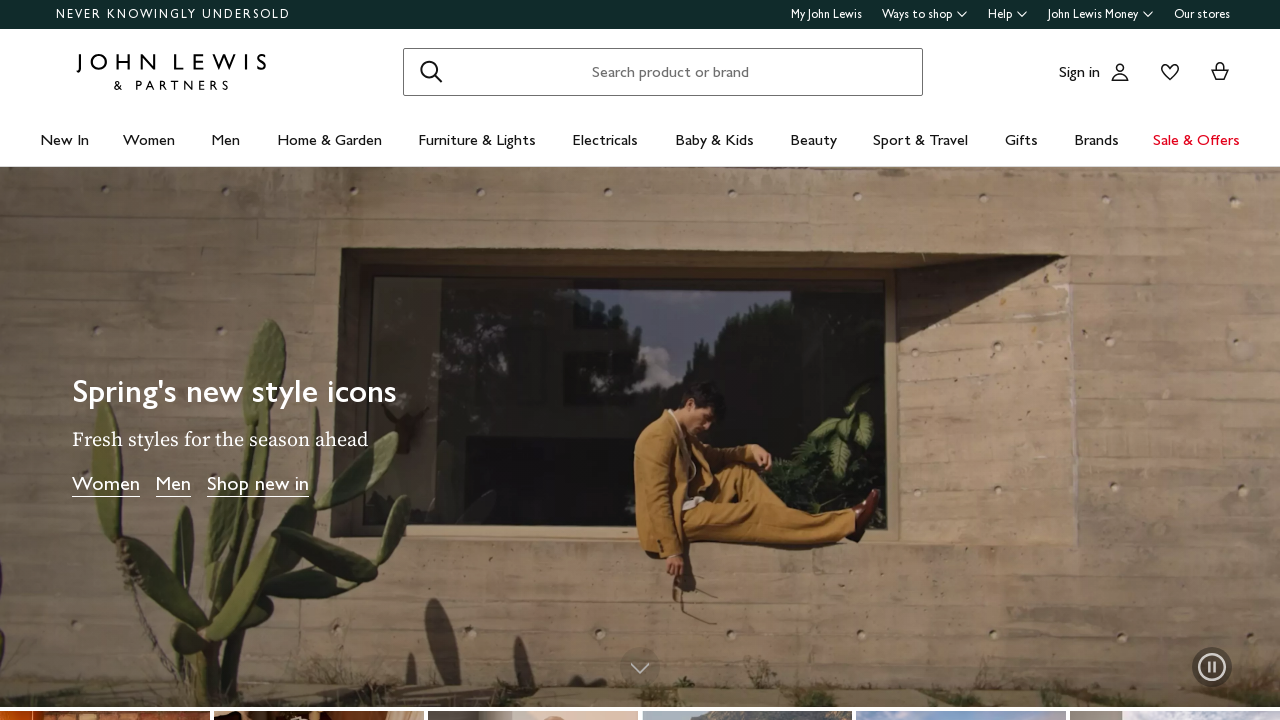

Navigated to John Lewis UK homepage
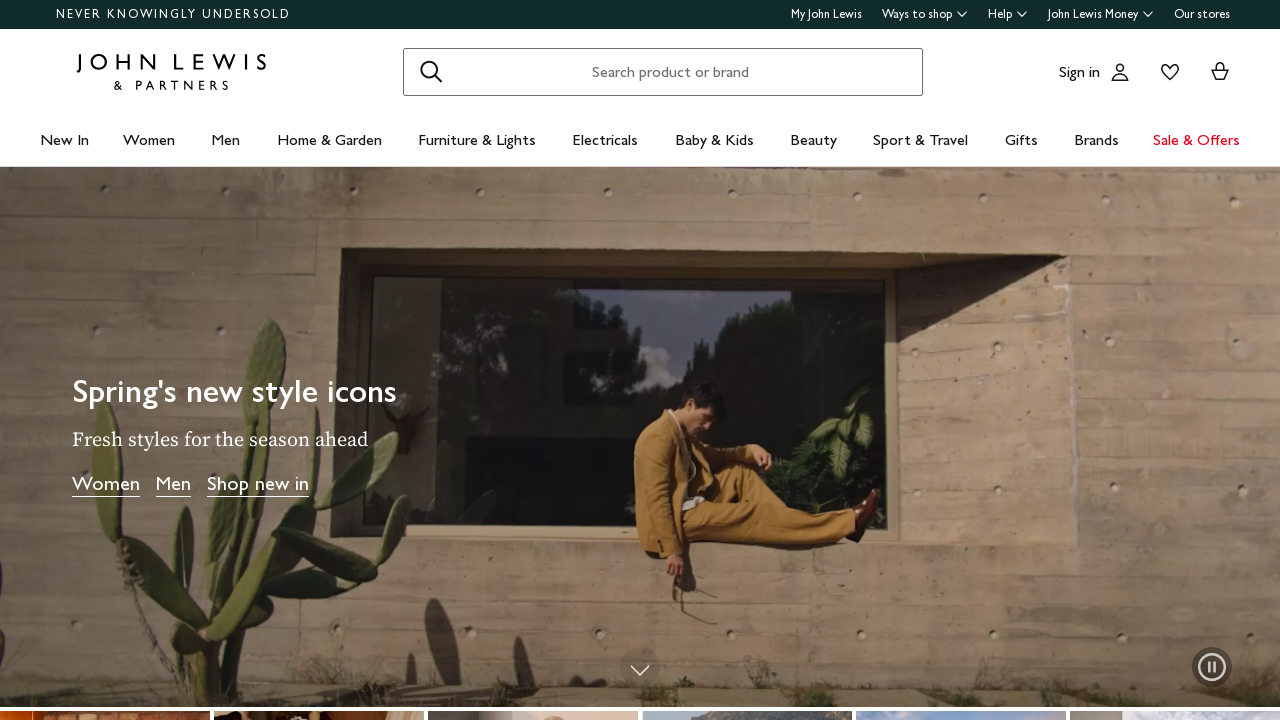

Page DOM content fully loaded
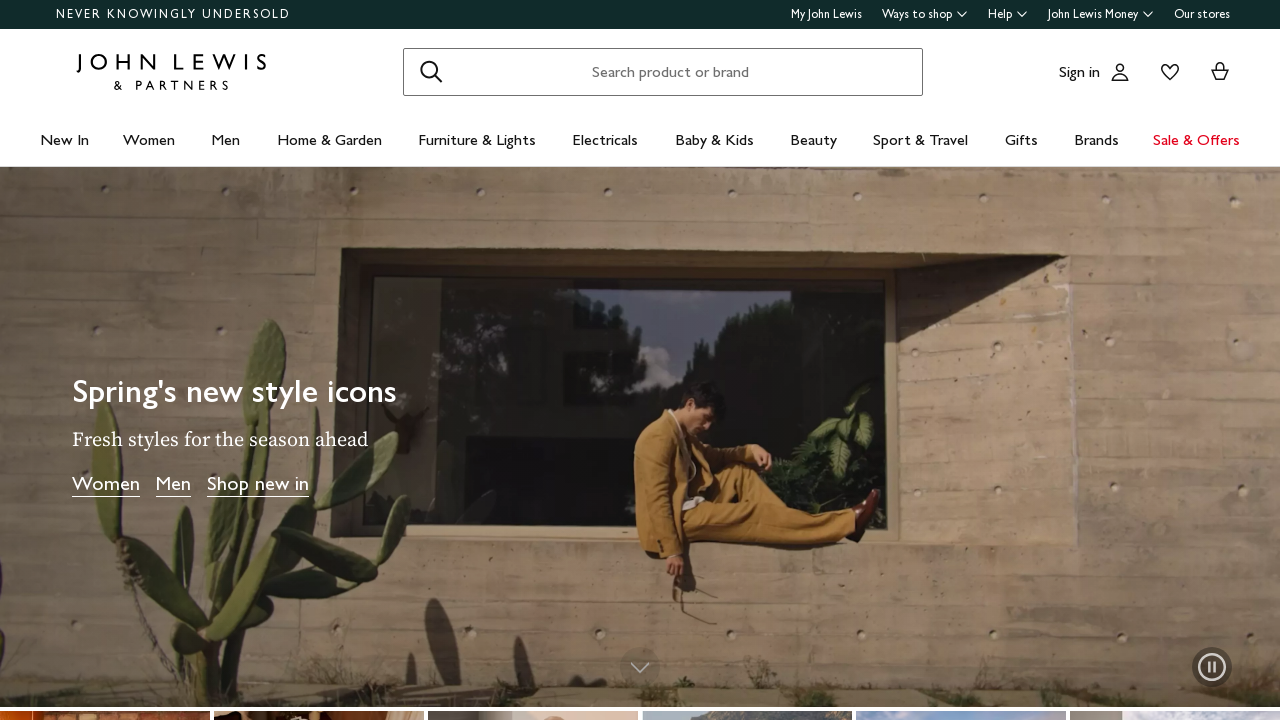

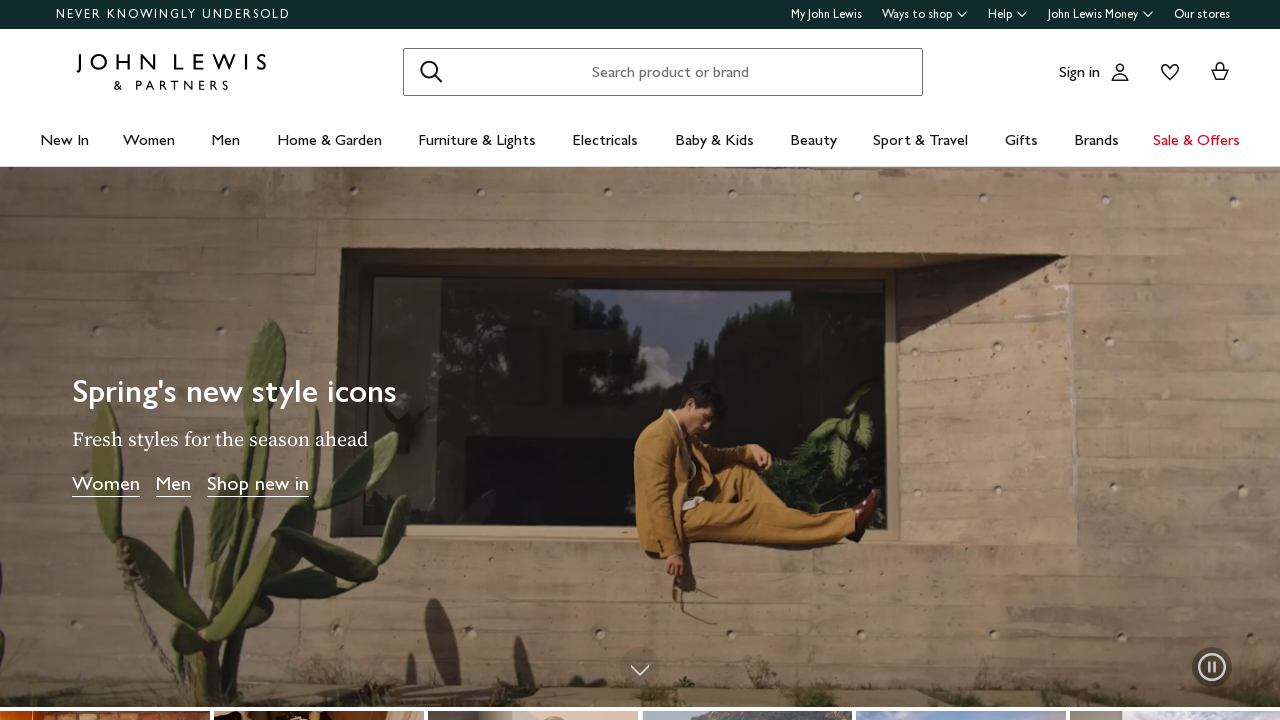